Tests dynamic wait functionality by clicking Enable button, waiting for success message, then clicking Disable button

Starting URL: https://the-internet.herokuapp.com/dynamic_controls

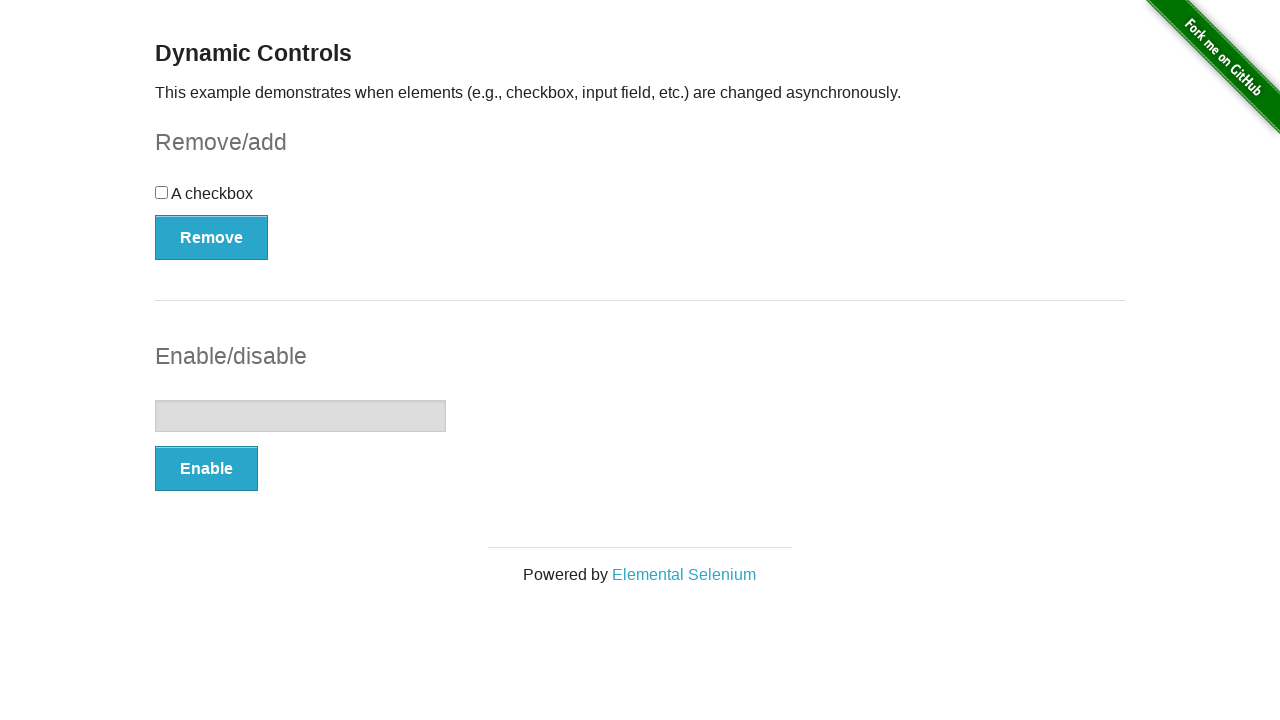

Clicked Enable button at (206, 469) on button:has-text('Enable')
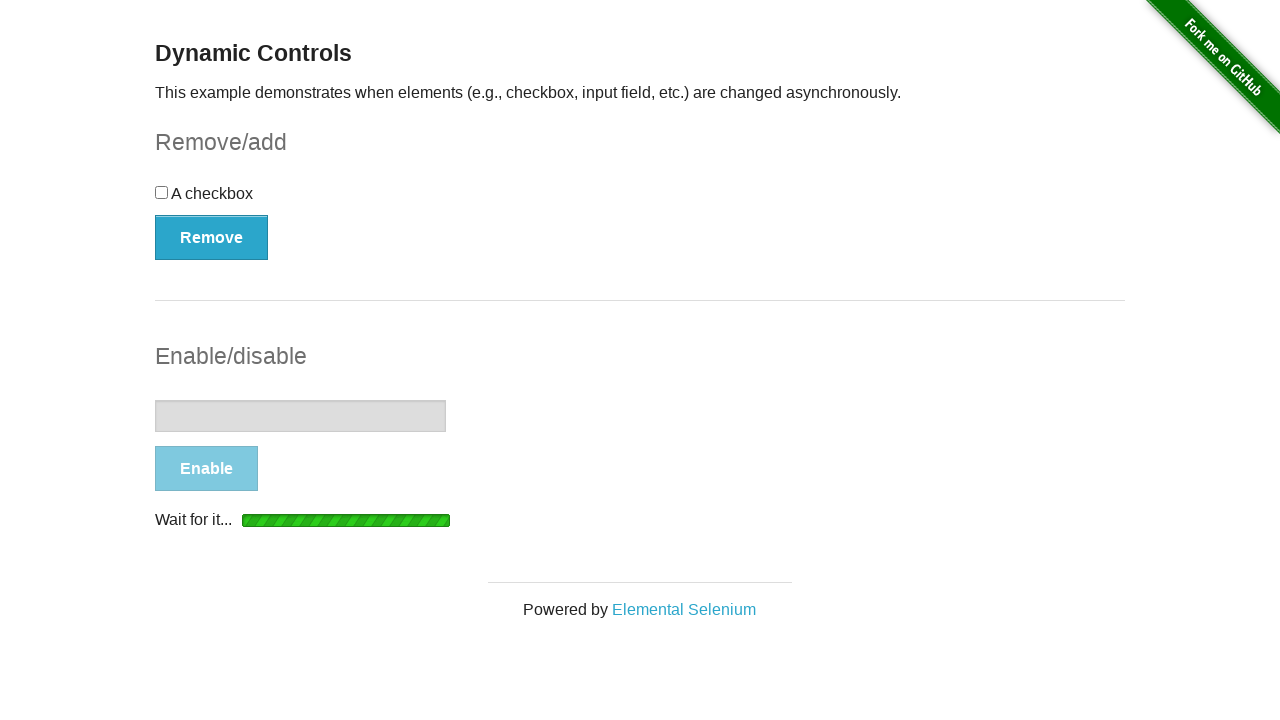

Success message appeared and became visible
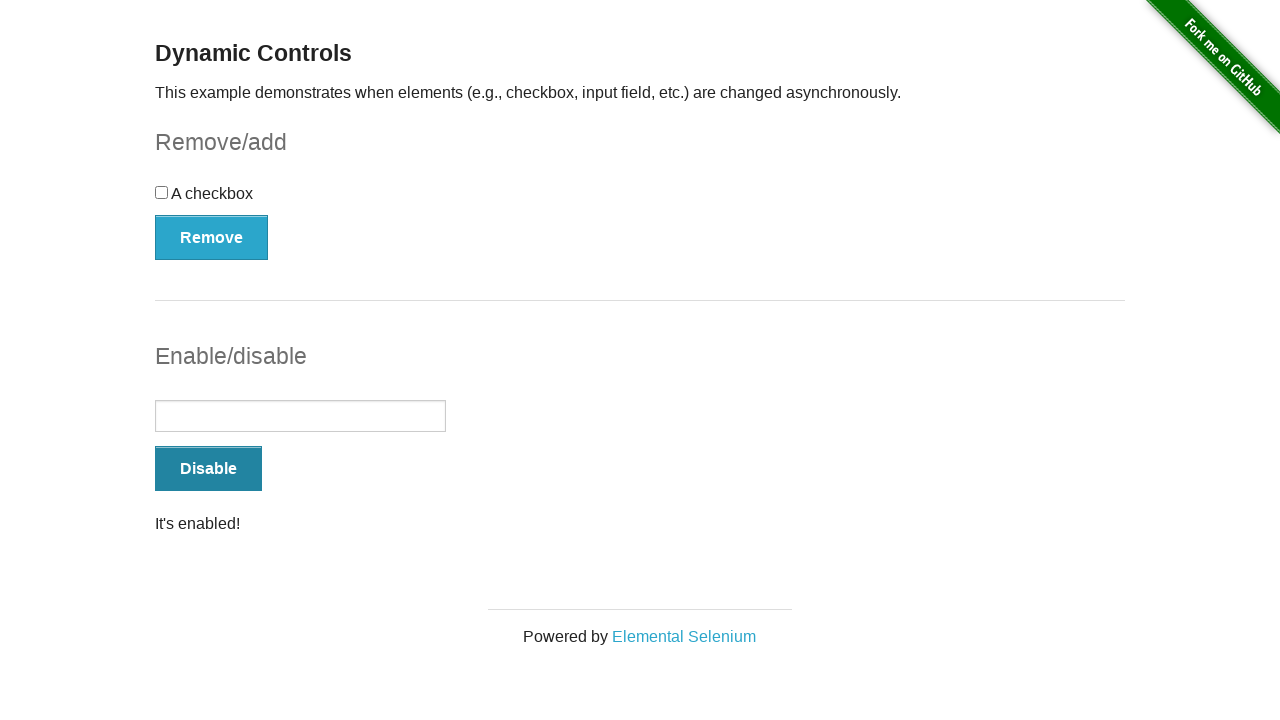

Located message element
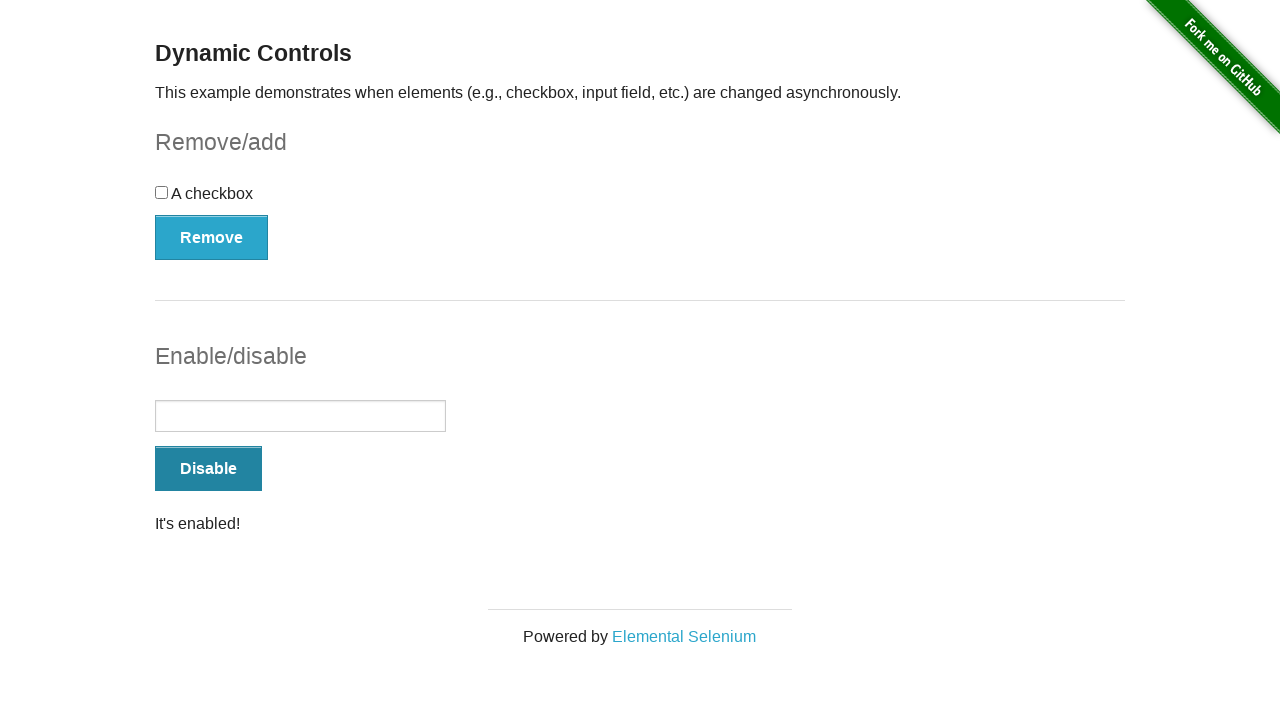

Message element confirmed visible
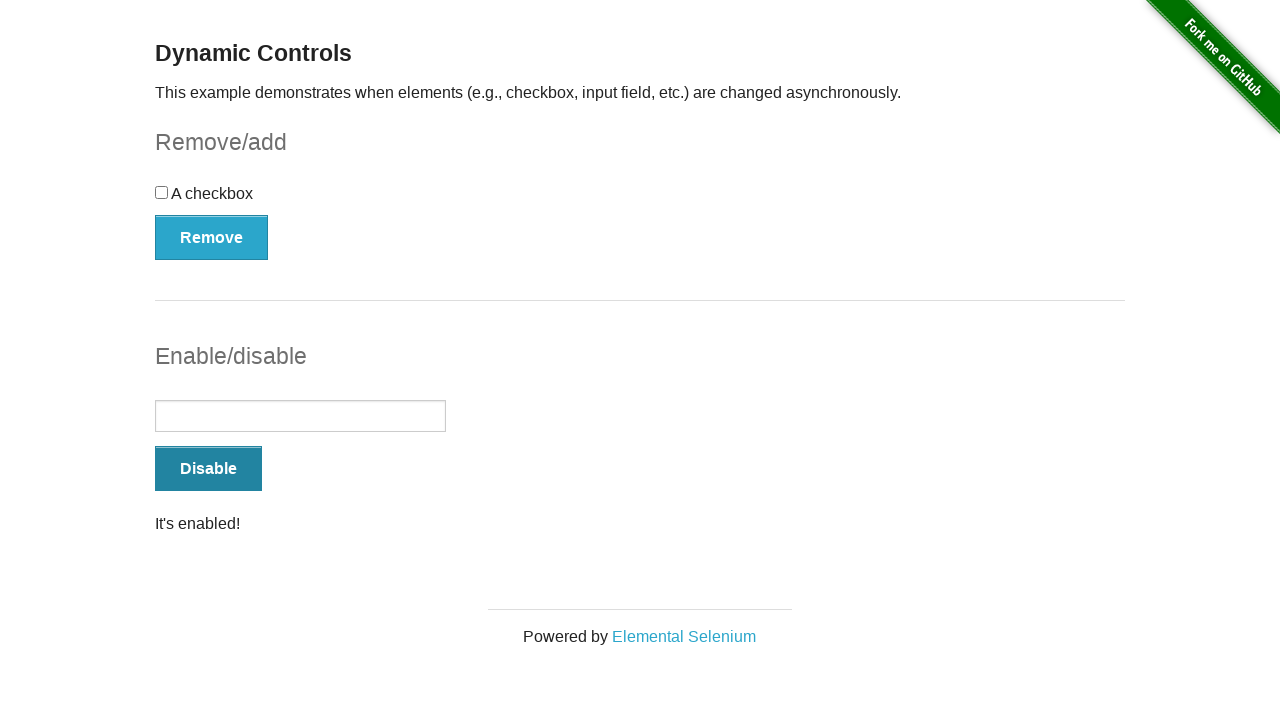

Verified message text contains 'enabled'
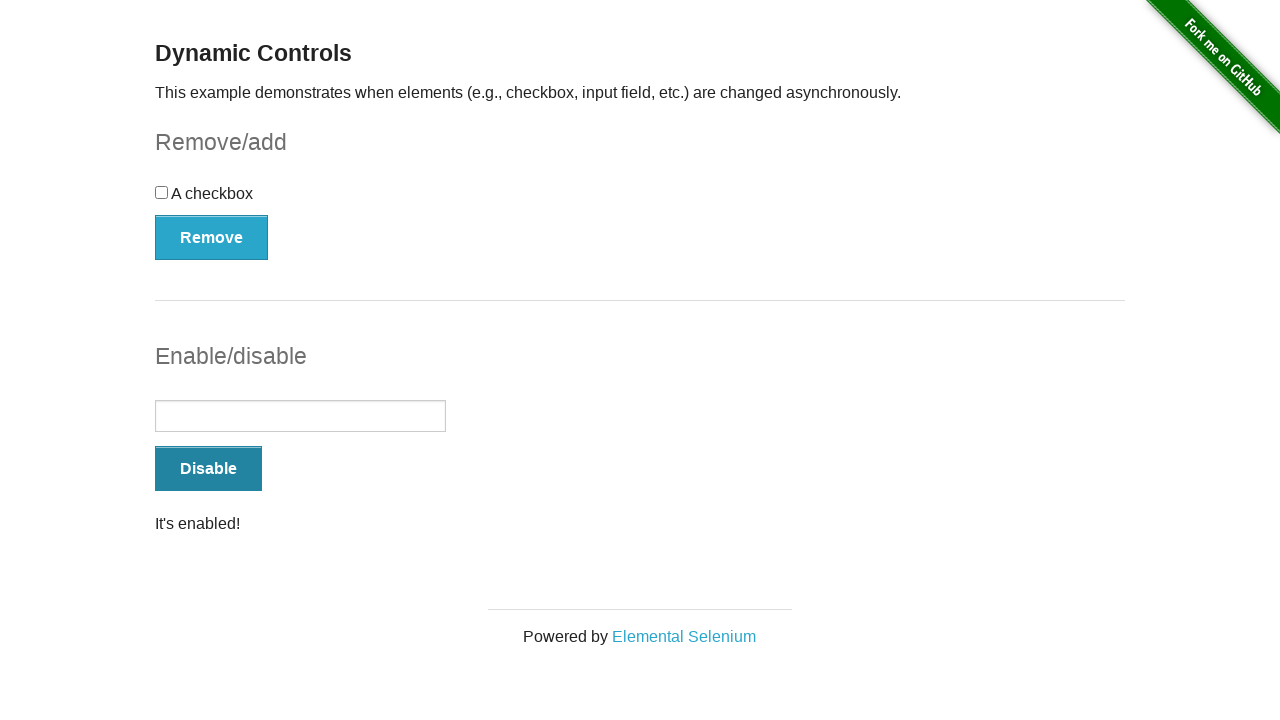

Disable button became visible
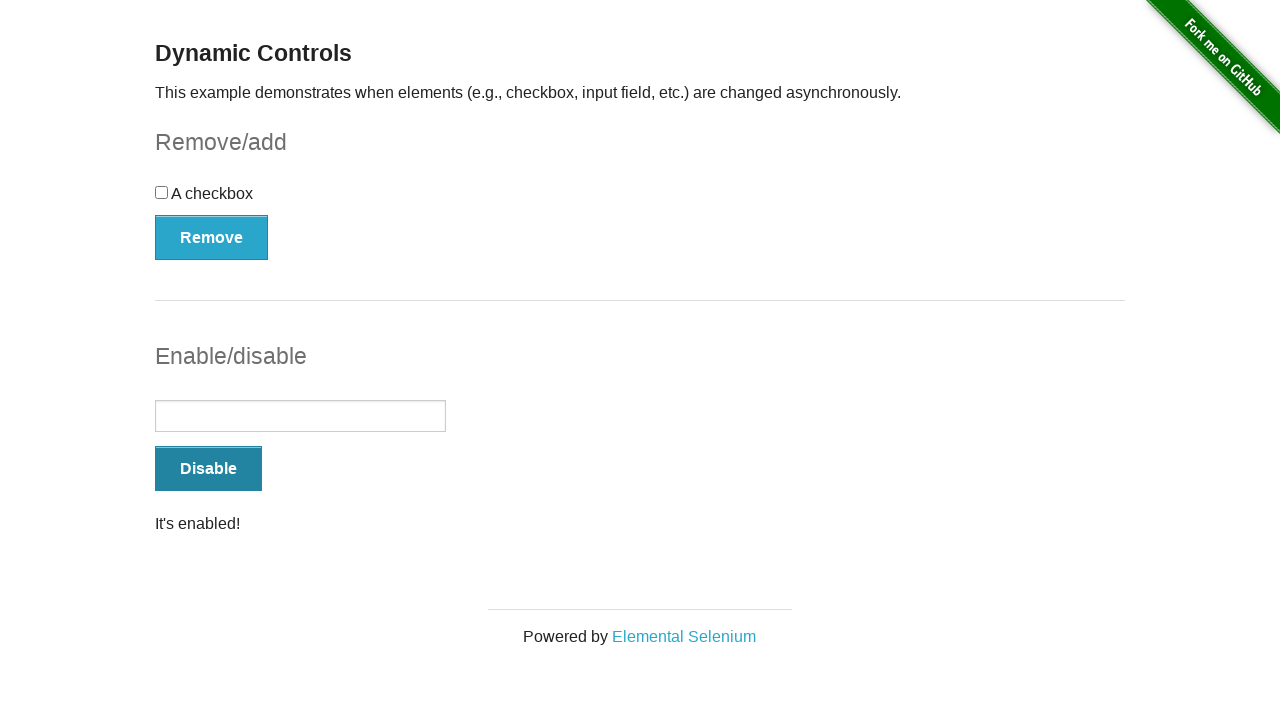

Clicked Disable button at (208, 469) on button:has-text('Disable')
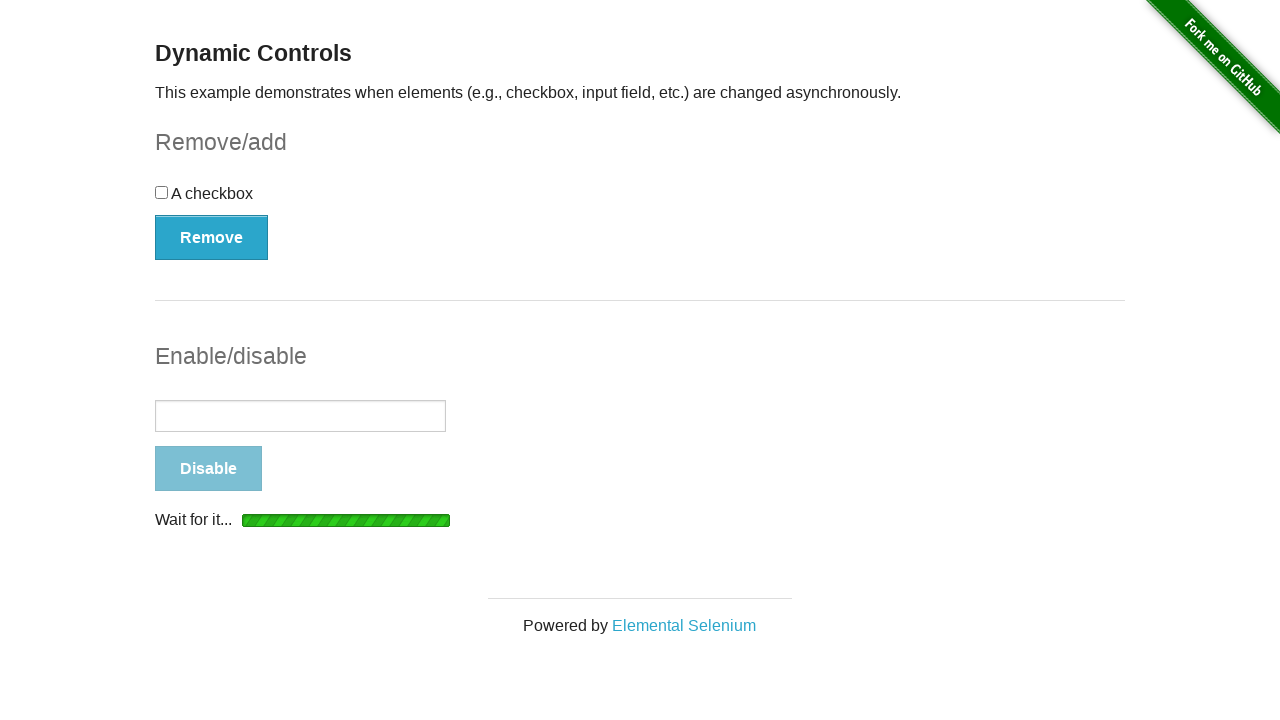

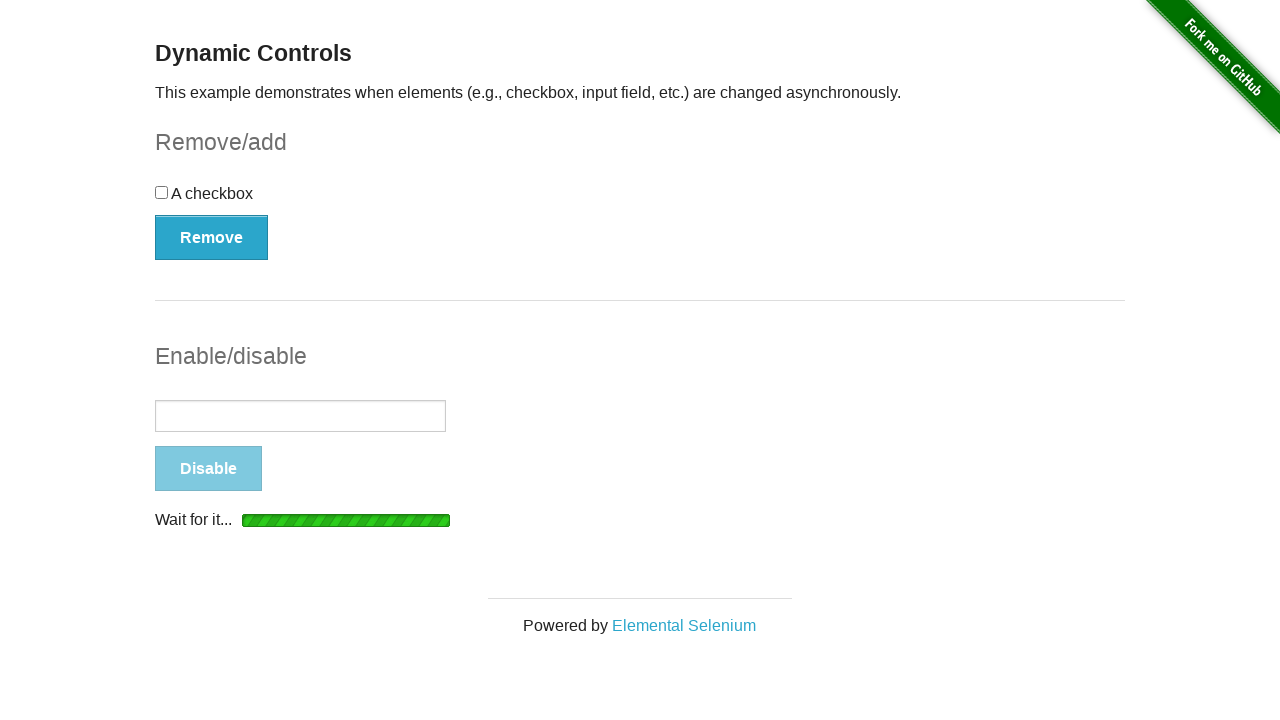